Tests a web form by filling a text field and submitting the form, then verifying the success message

Starting URL: https://www.selenium.dev/selenium/web/web-form.html

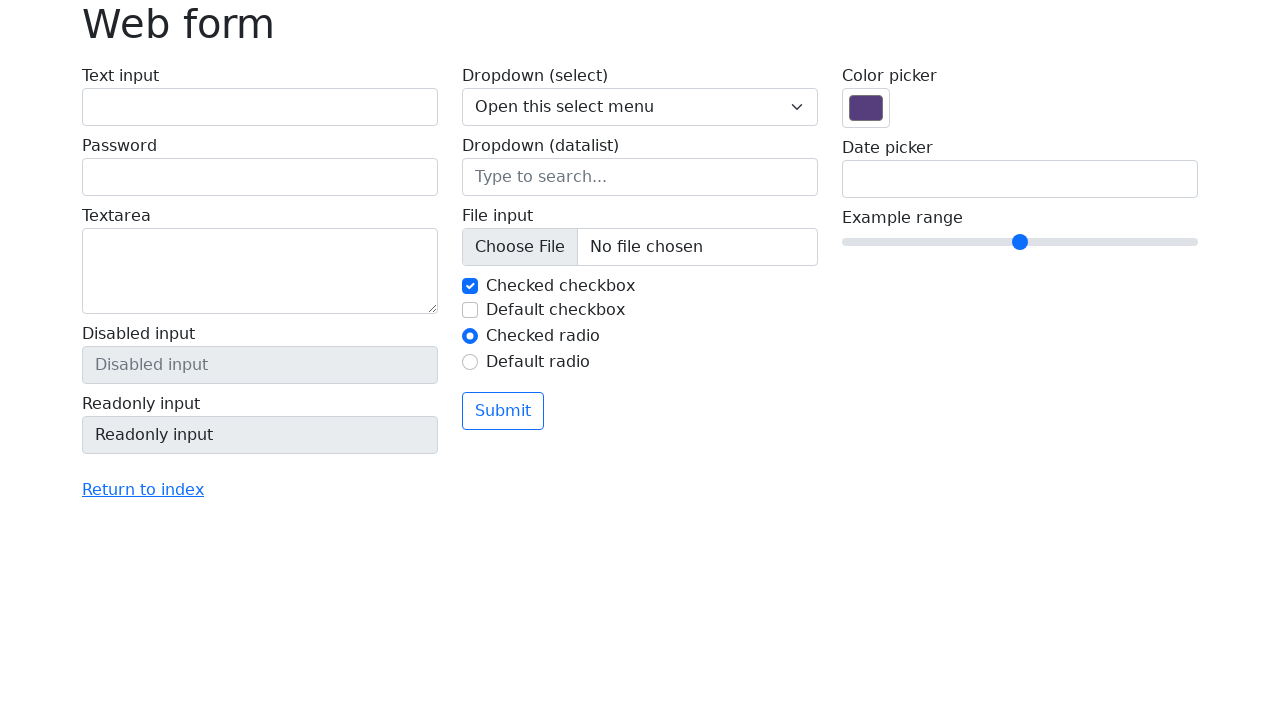

Filled text field with 'Selenium' on input[name='my-text']
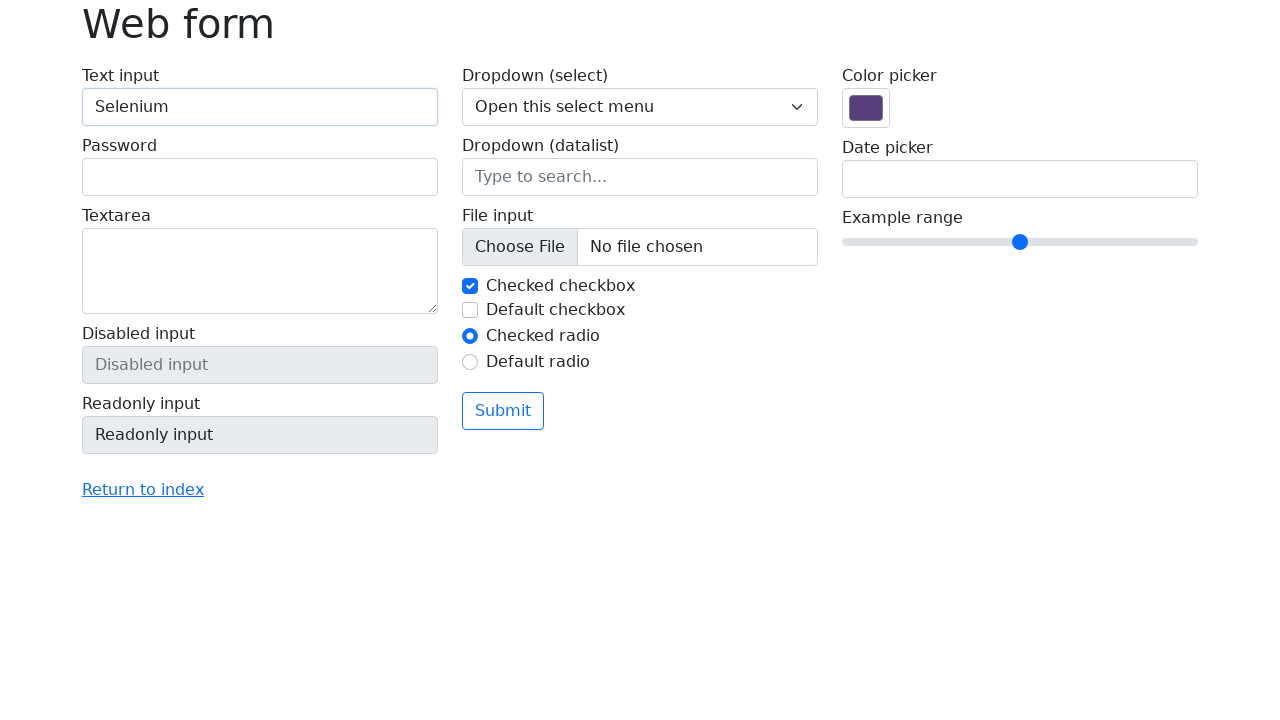

Clicked submit button at (503, 411) on button
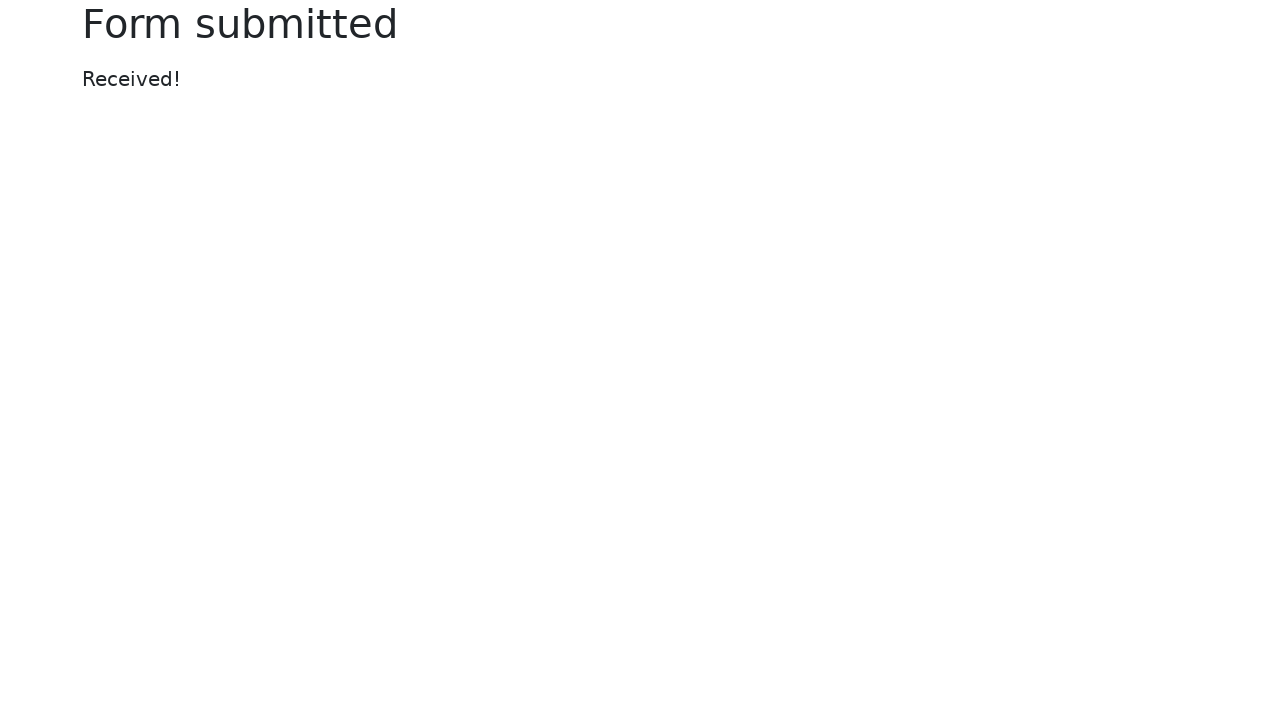

Success message appeared
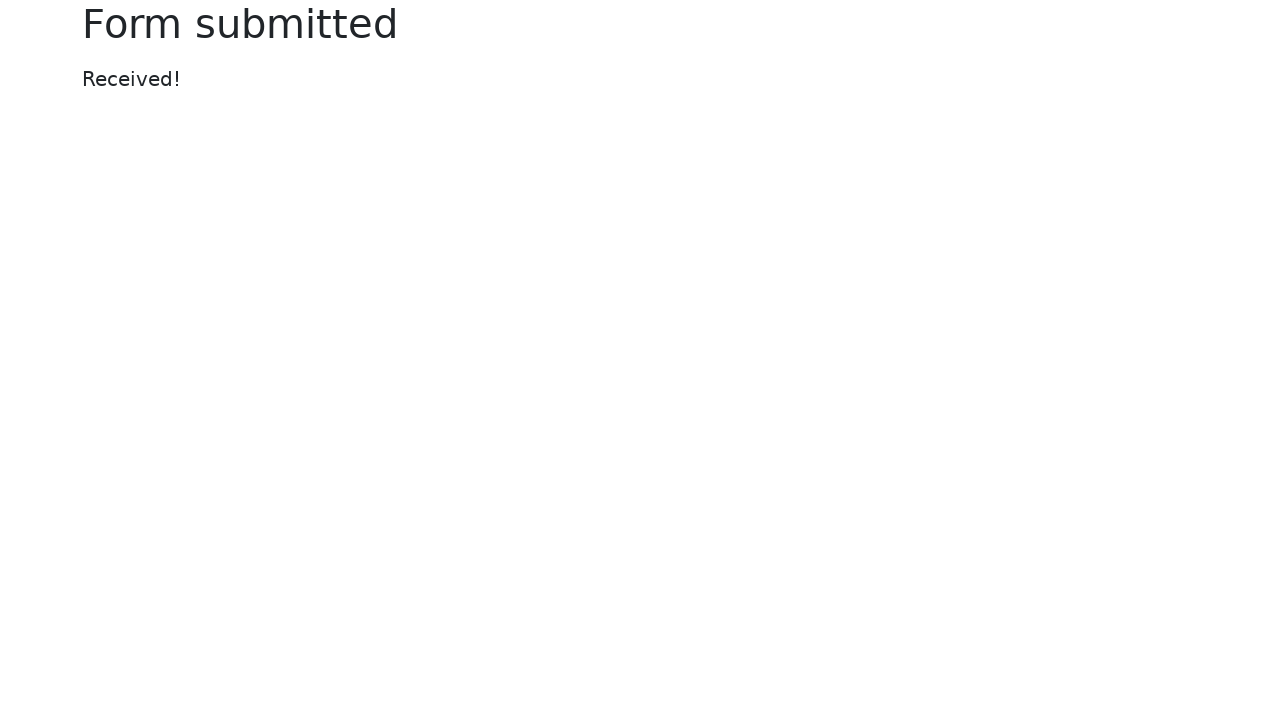

Retrieved success message text: 'Received!'
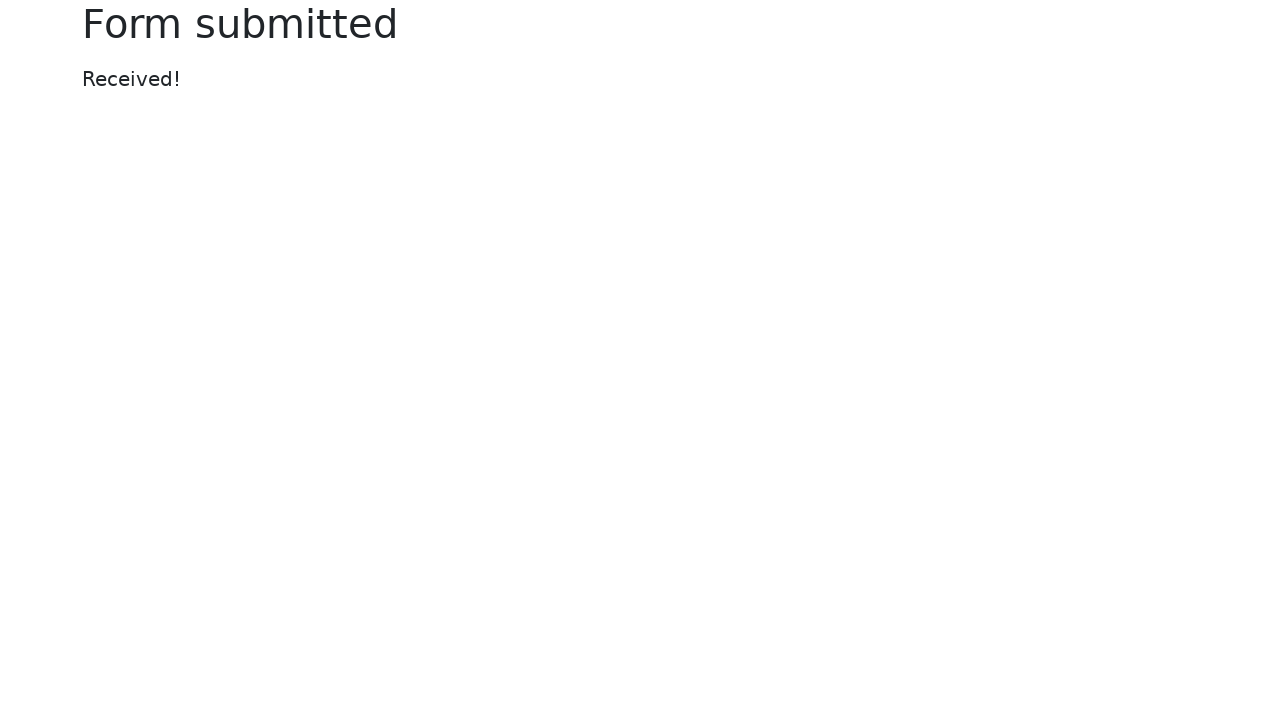

Verified success message contains expected text 'Received!'
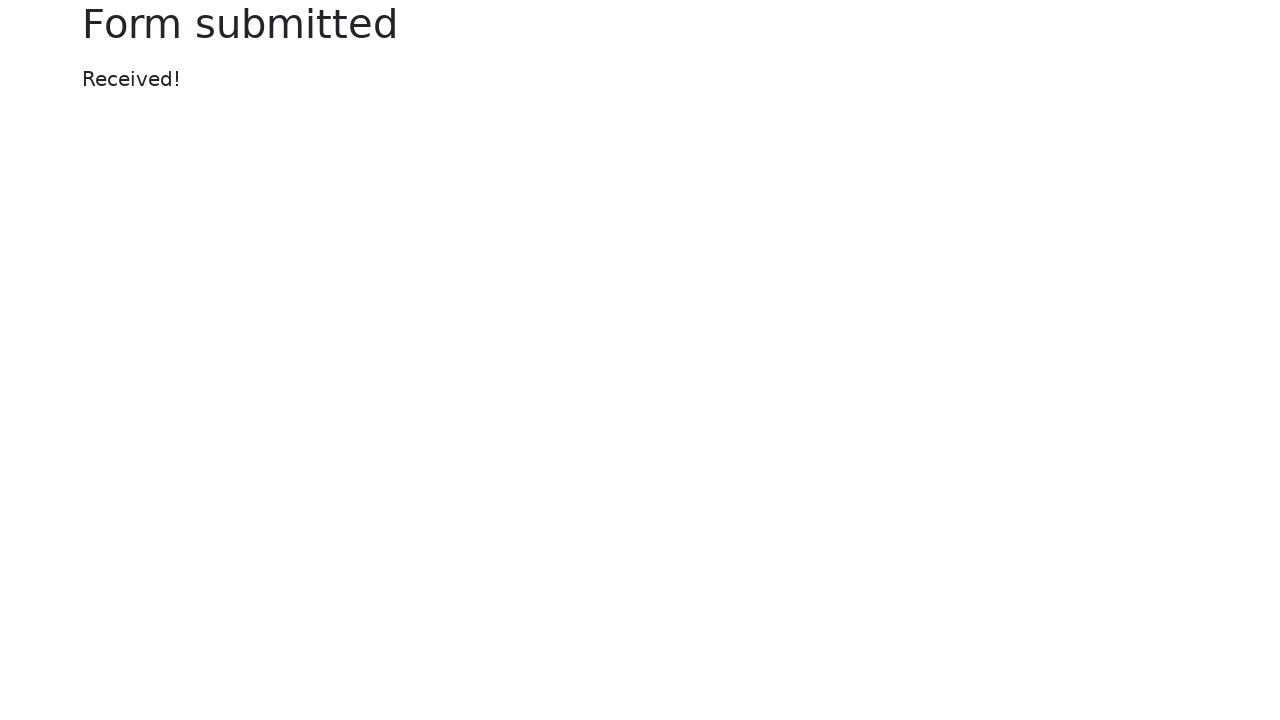

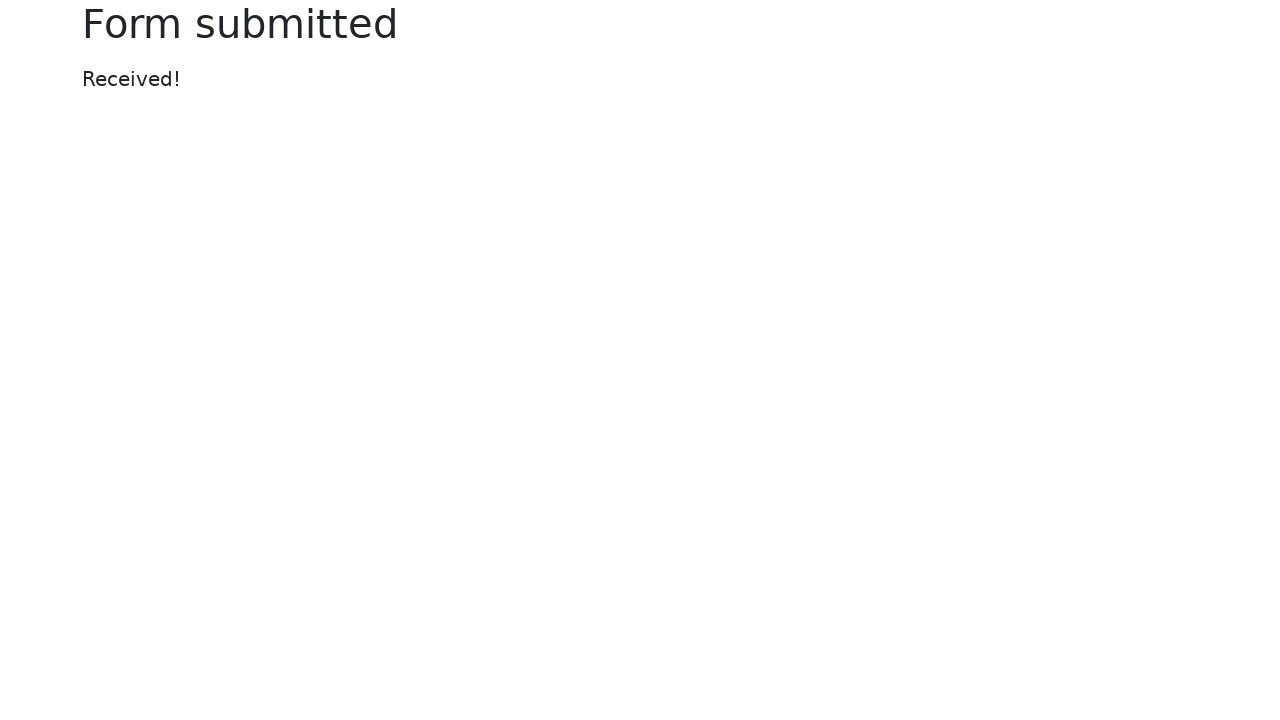